Tests JavaScript click functionality by clicking a button inside an iframe using JavaScript execution and verifying a dialog appears

Starting URL: https://jqueryui.com/dialog/#animated

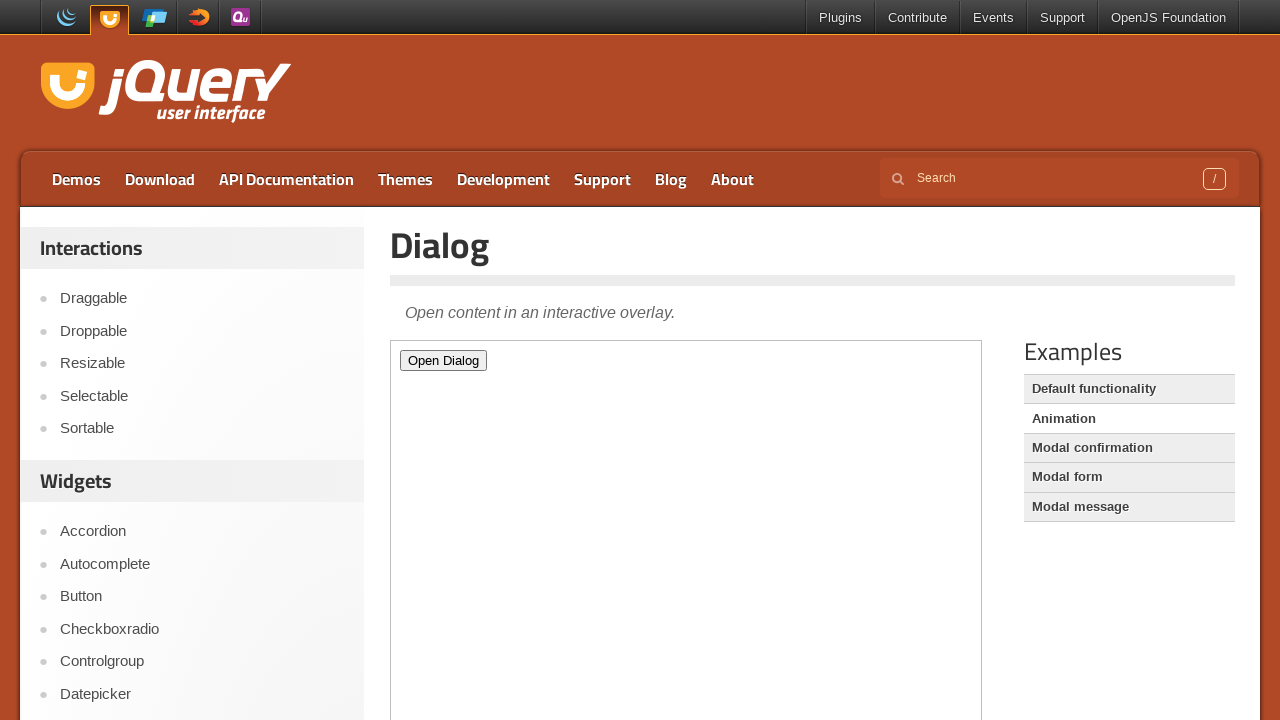

Located iframe element
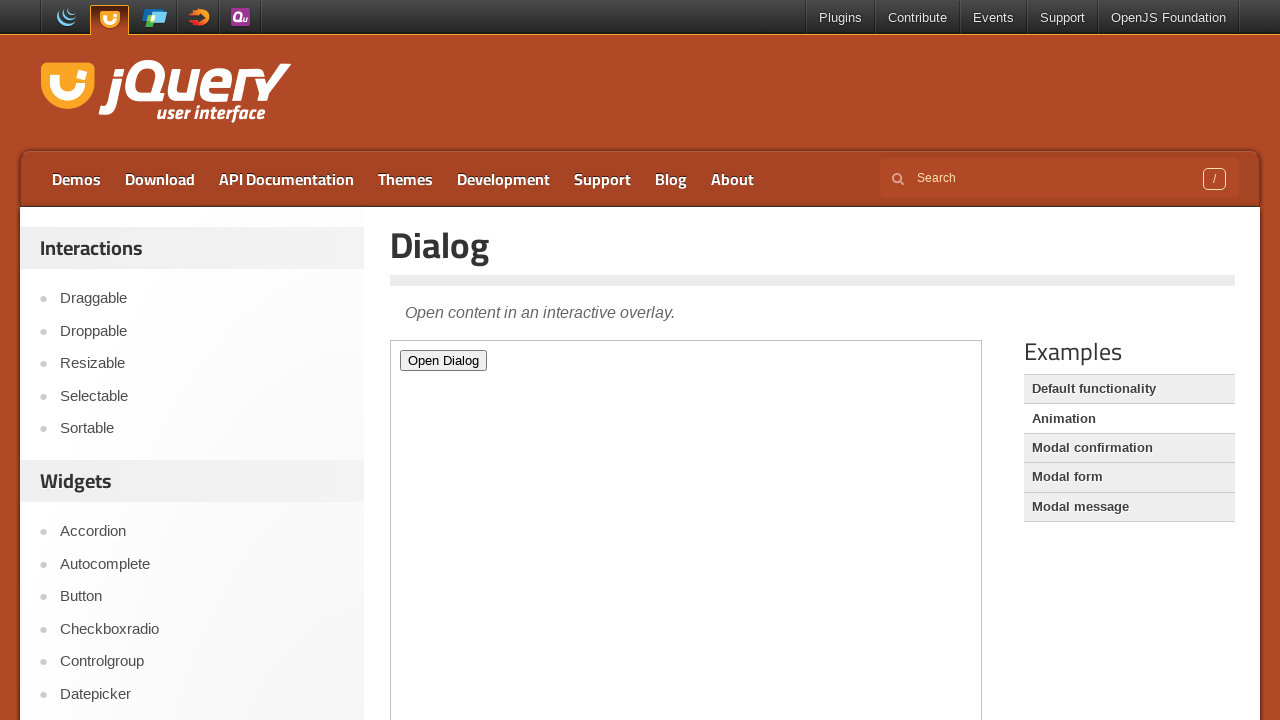

Set content reference to iframe
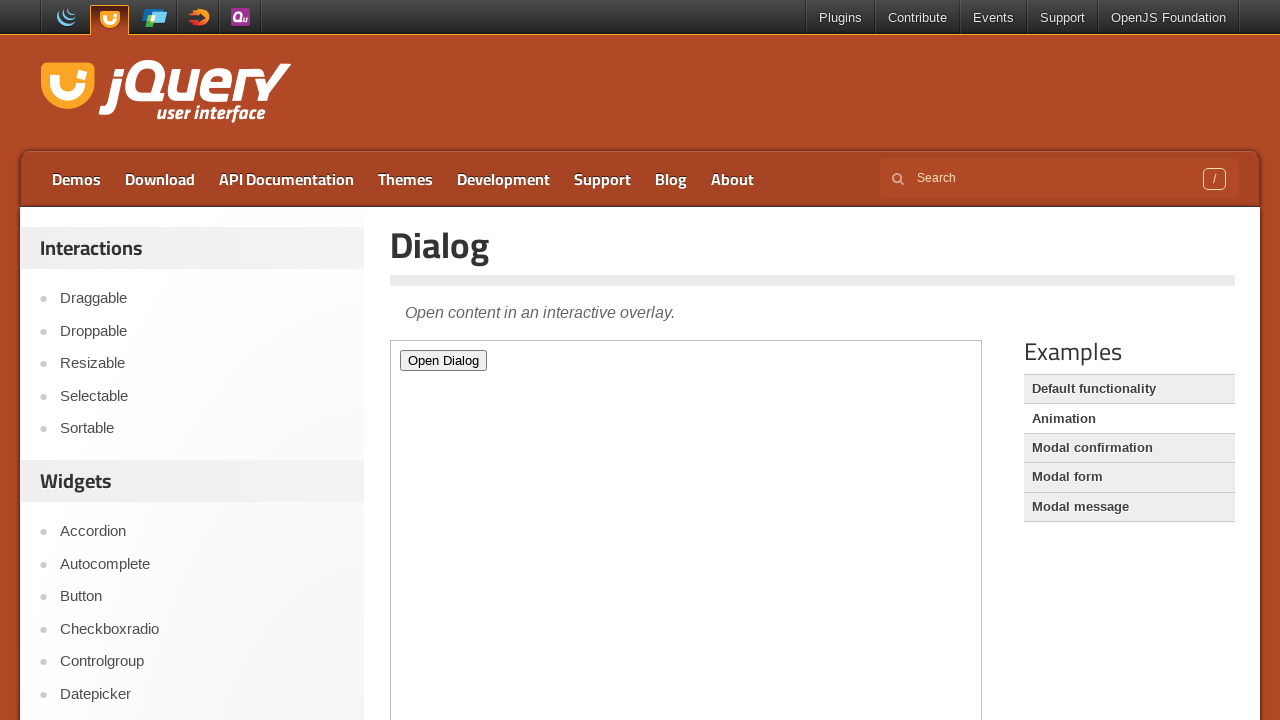

Located open dialog button with ID 'opener'
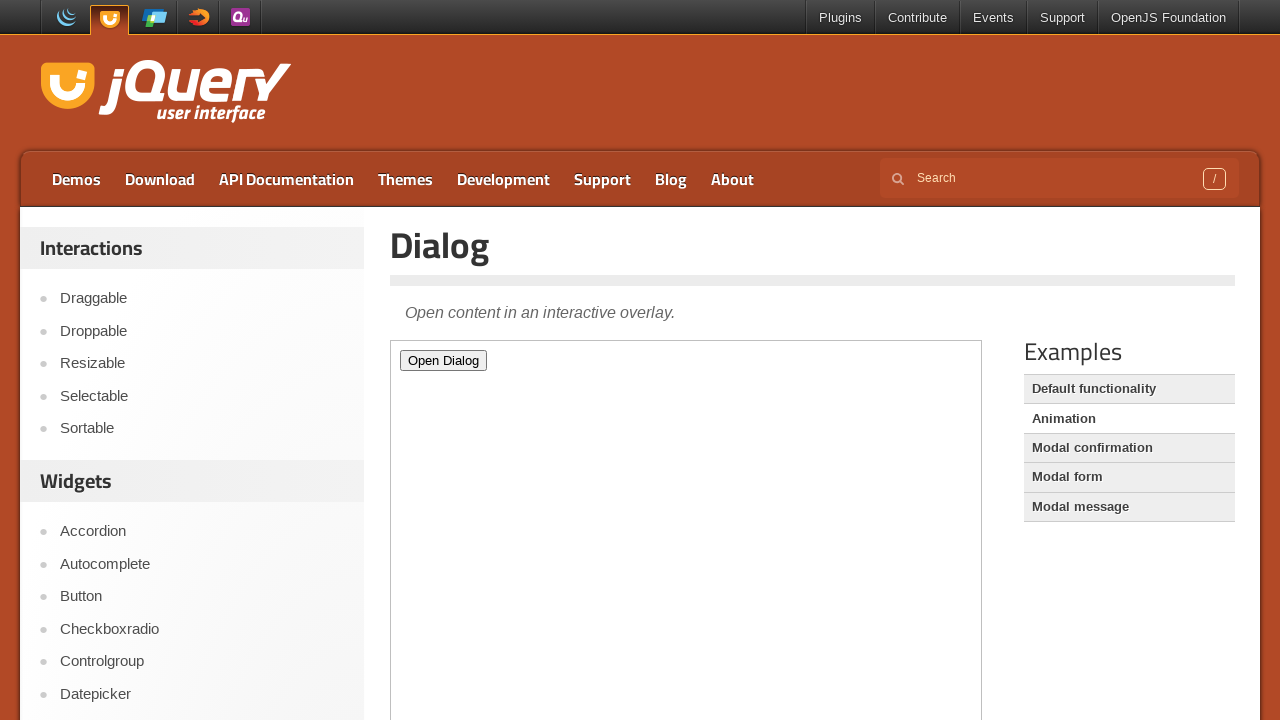

Executed JavaScript click on open dialog button
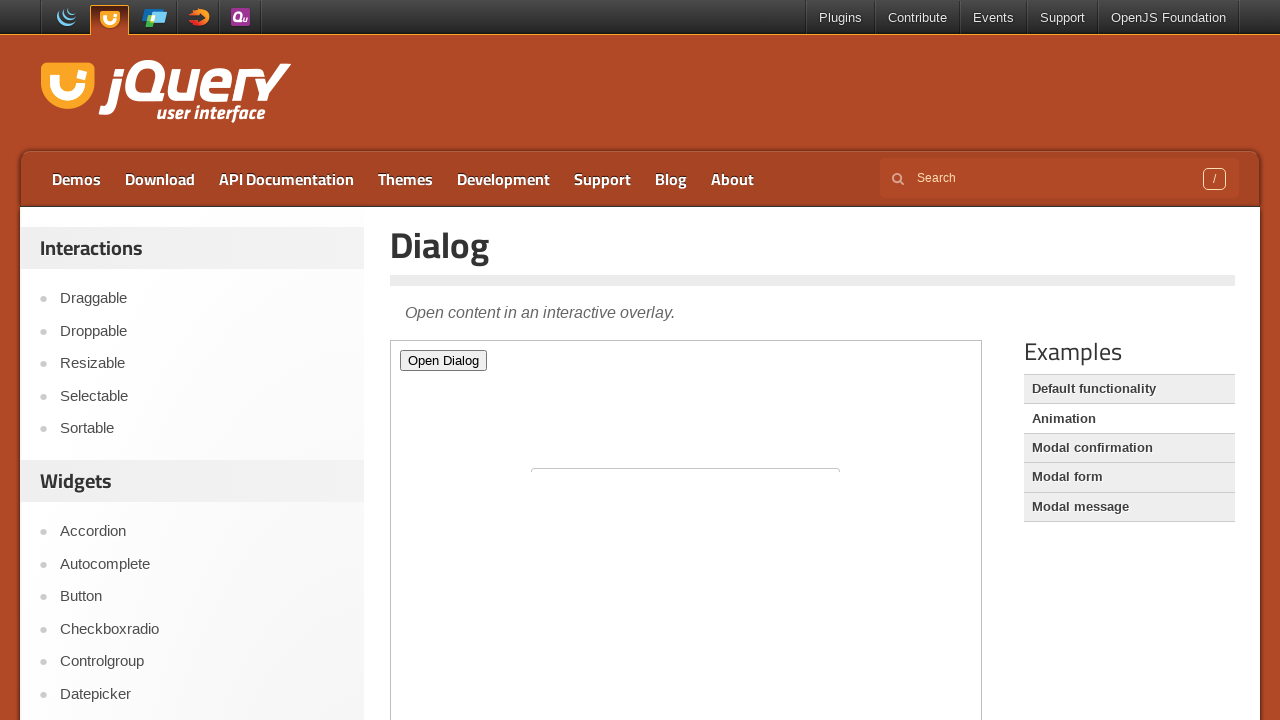

Waited 5000ms for dialog to appear
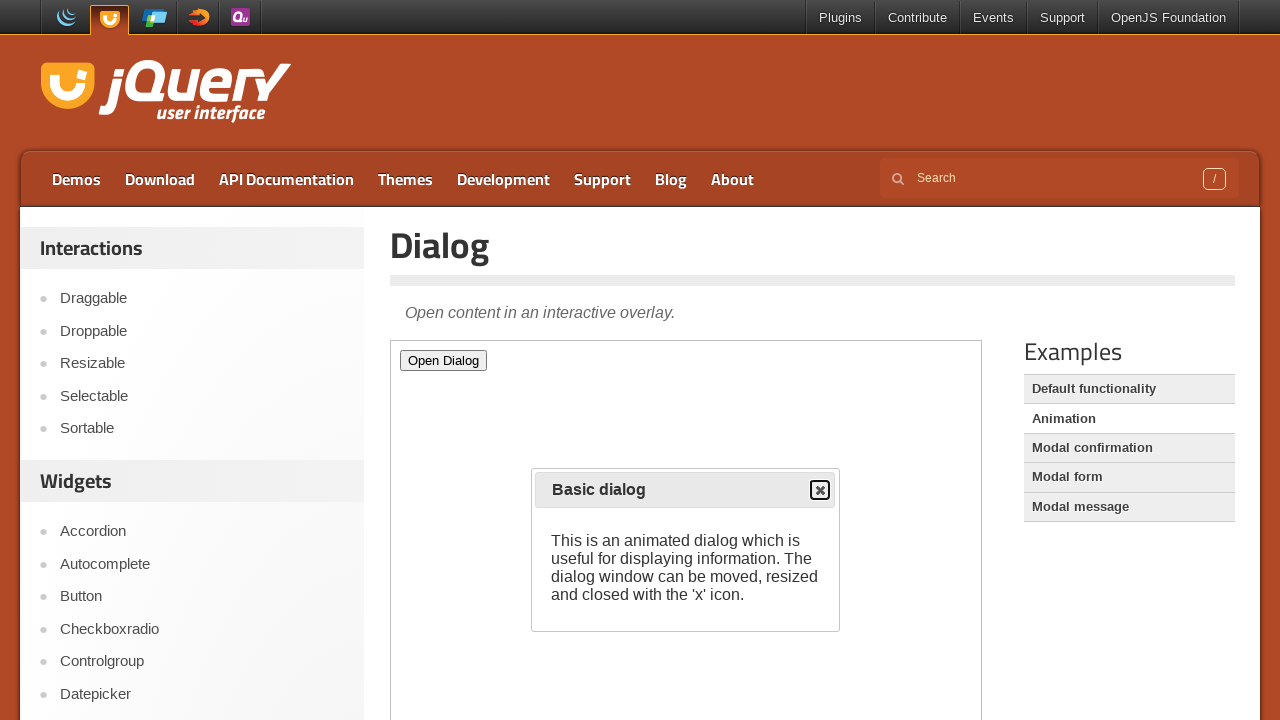

Located dialog element with text 'Basic dialog'
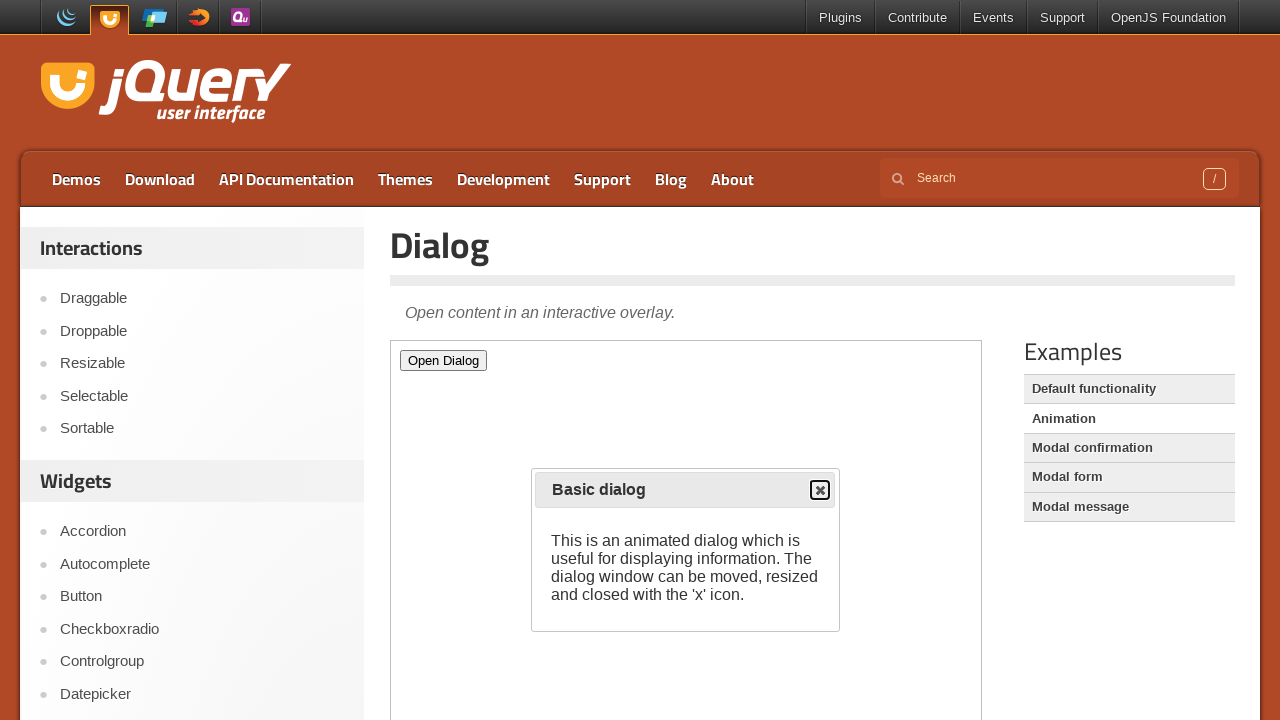

Verified that dialog element is visible
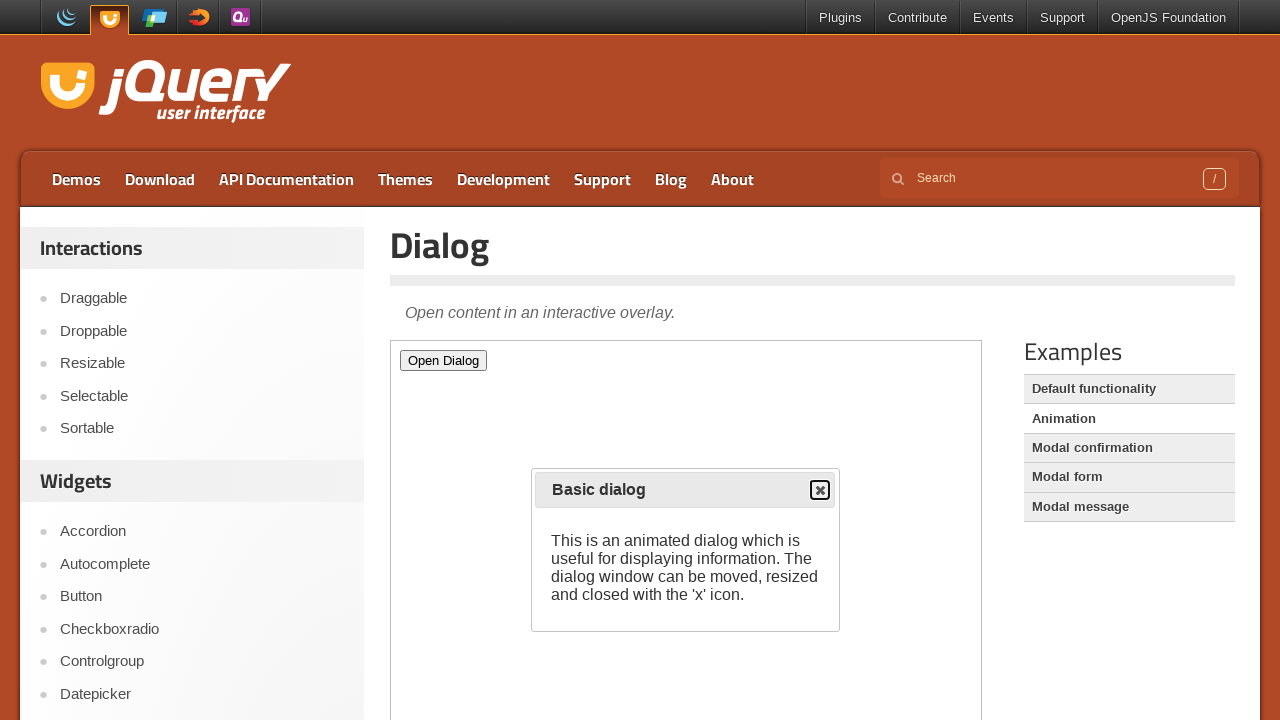

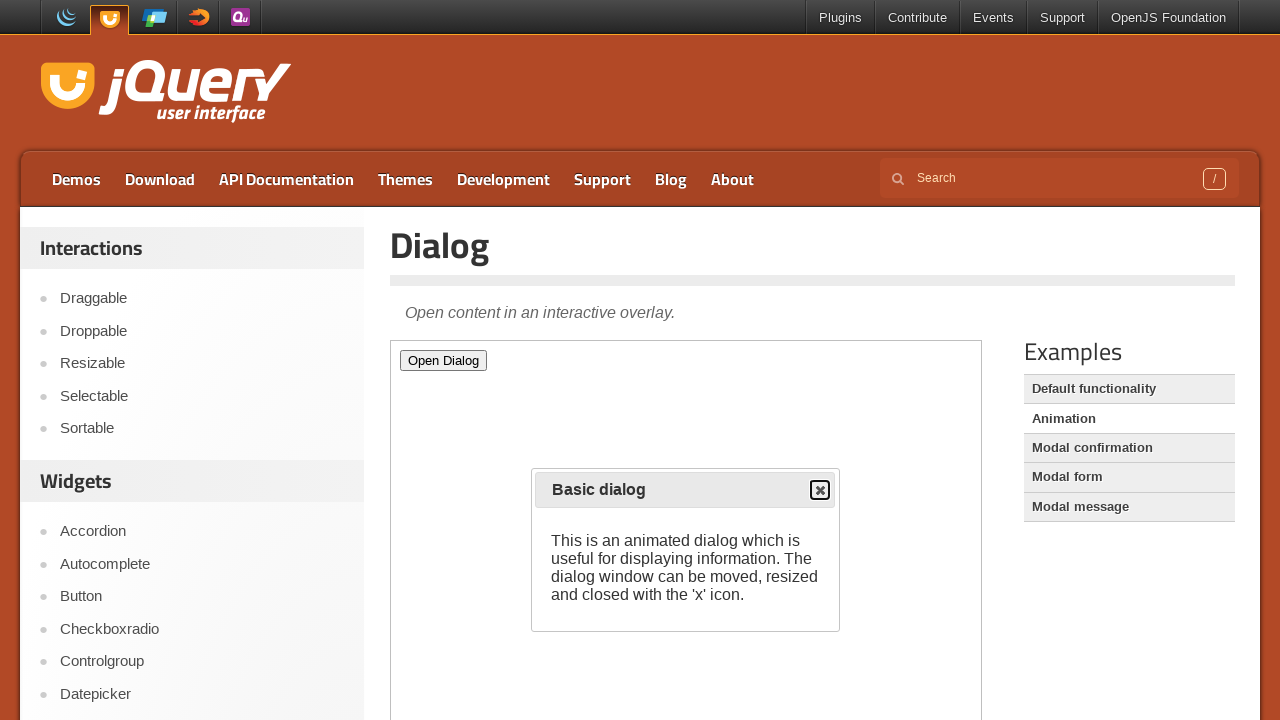